Tests explicit wait functionality by clicking a timer button and waiting for a WebDriver text element to become visible after a delay

Starting URL: http://seleniumpractise.blogspot.in/2016/08/how-to-use-explicit-wait-in-selenium.html

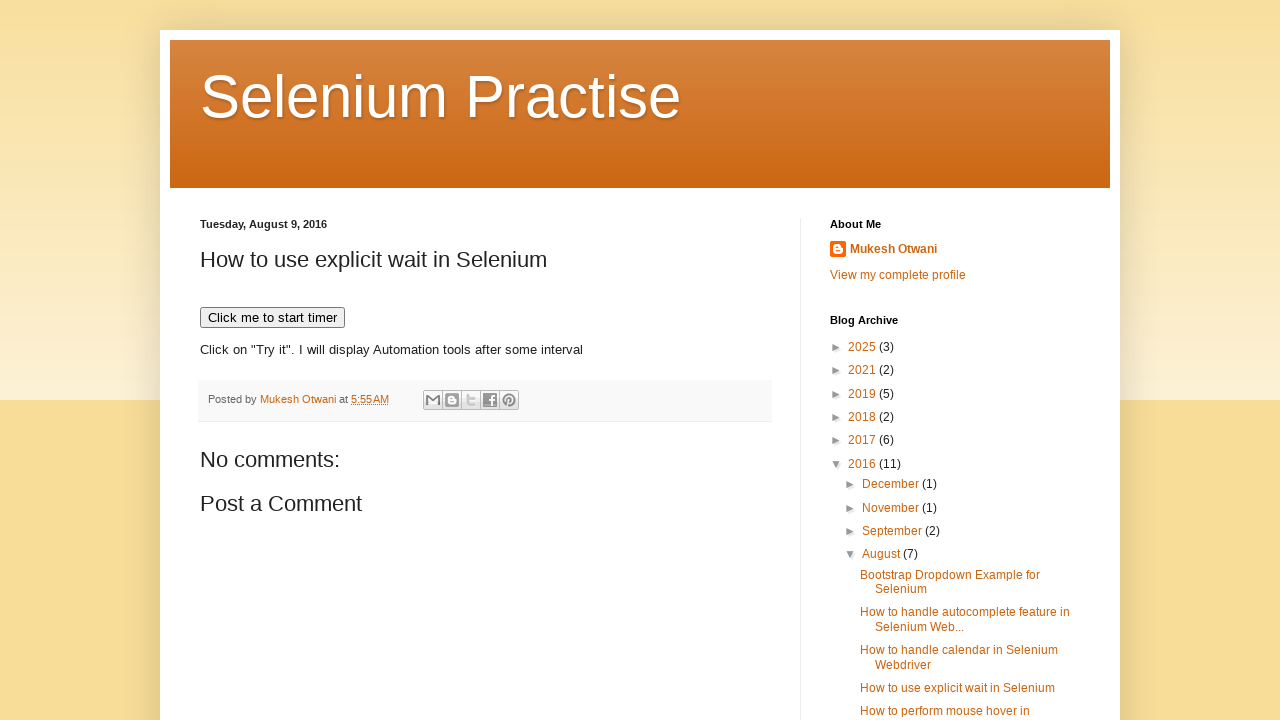

Navigated to explicit wait test page
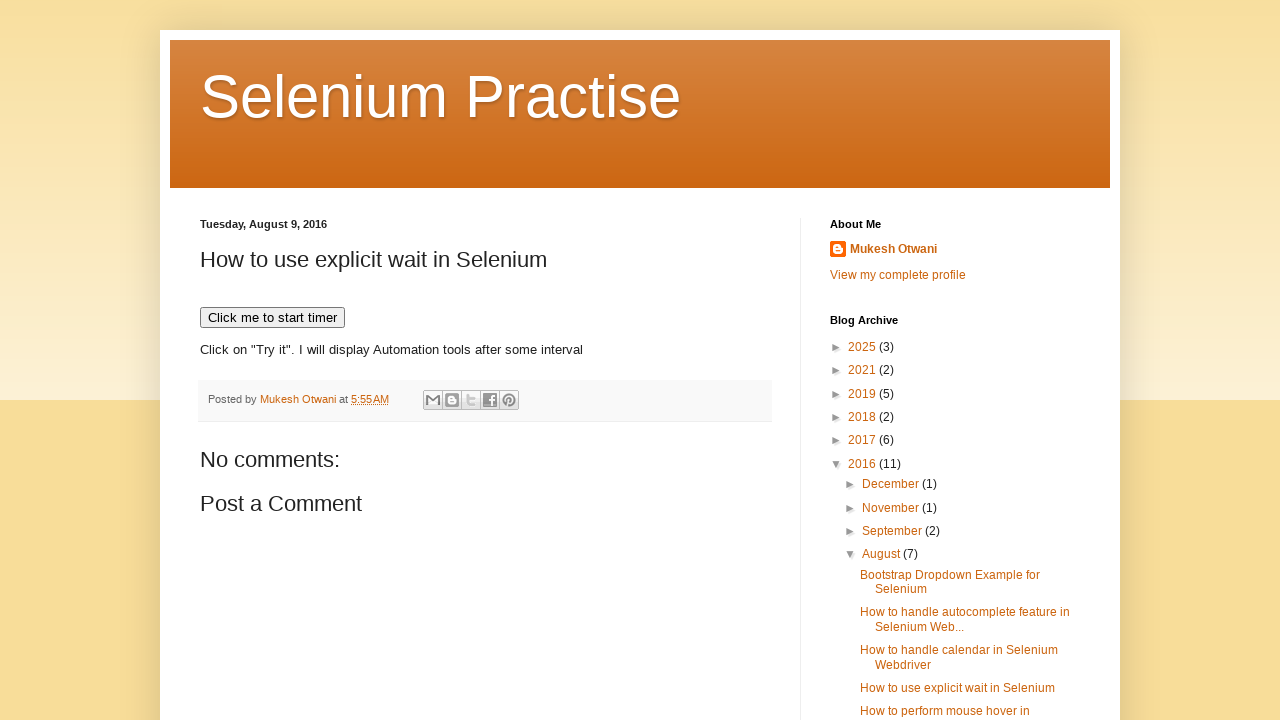

Clicked timer button to start the timer at (272, 318) on xpath=//button[text()='Click me to start timer']
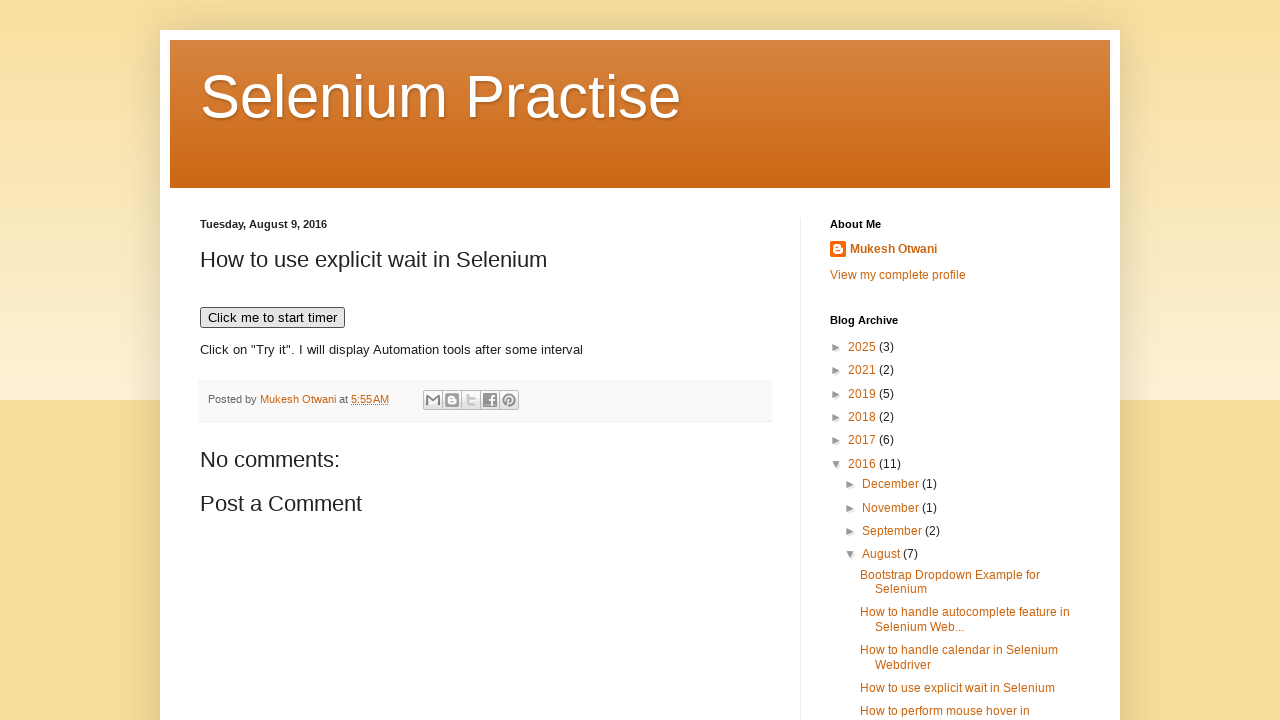

WebDriver text element became visible after explicit wait
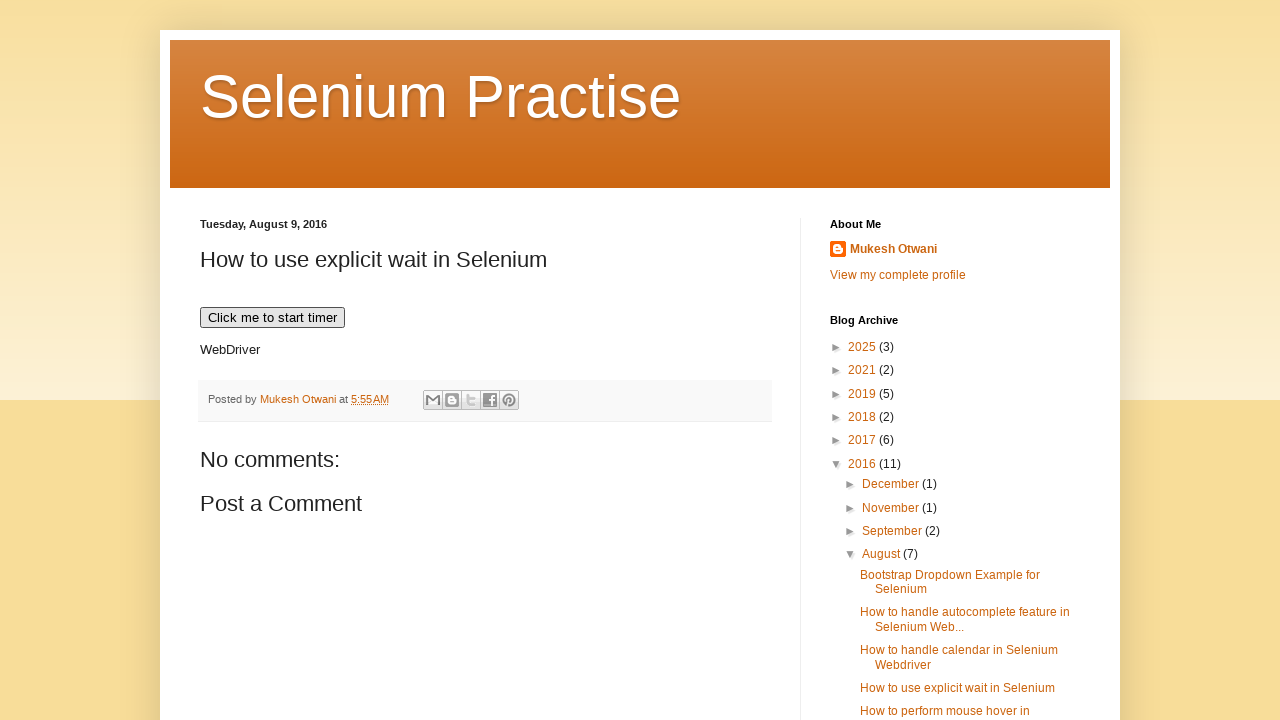

Verified that WebDriver element is visible
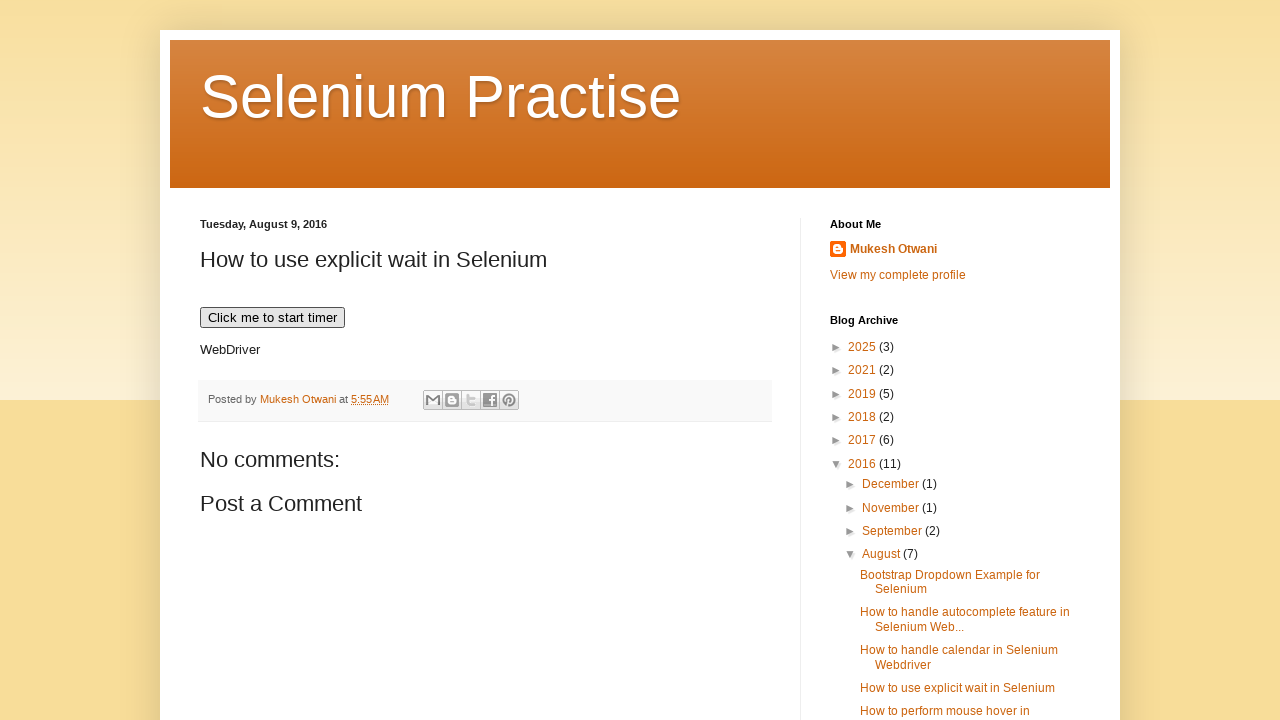

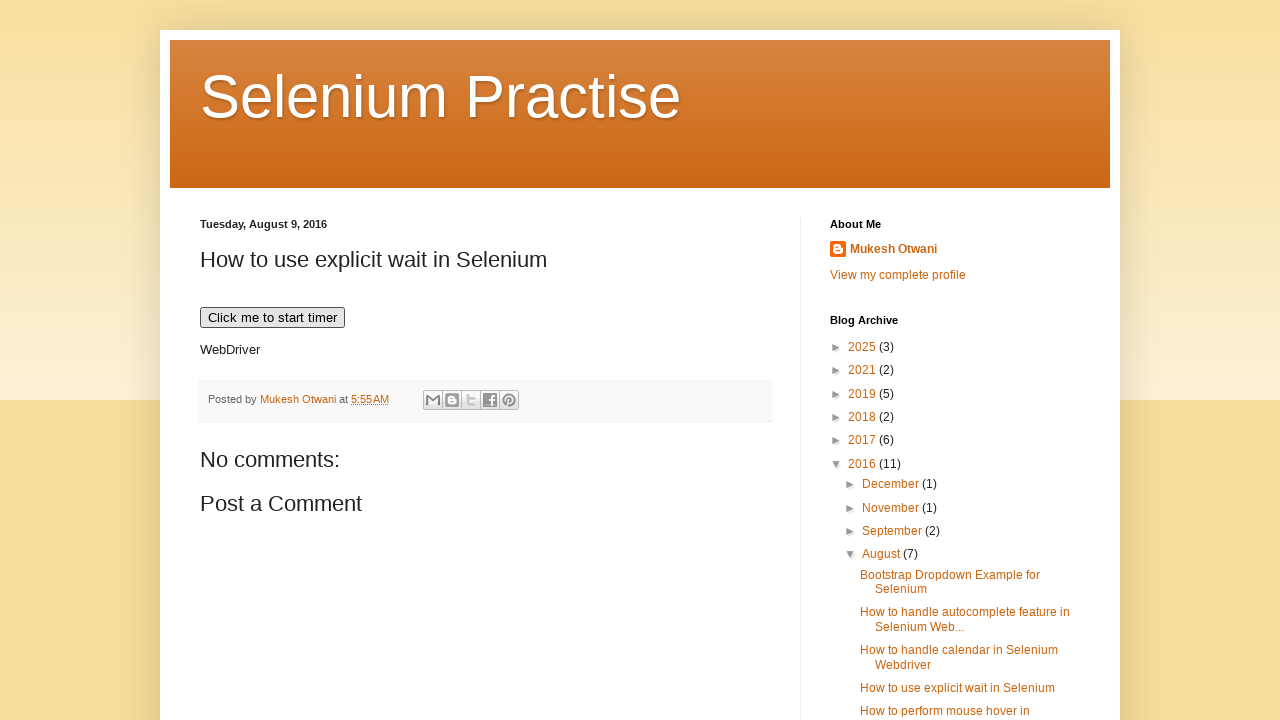